Tests opening a new window/tab, switching between windows, and verifying content in both

Starting URL: http://the-internet.herokuapp.com/windows

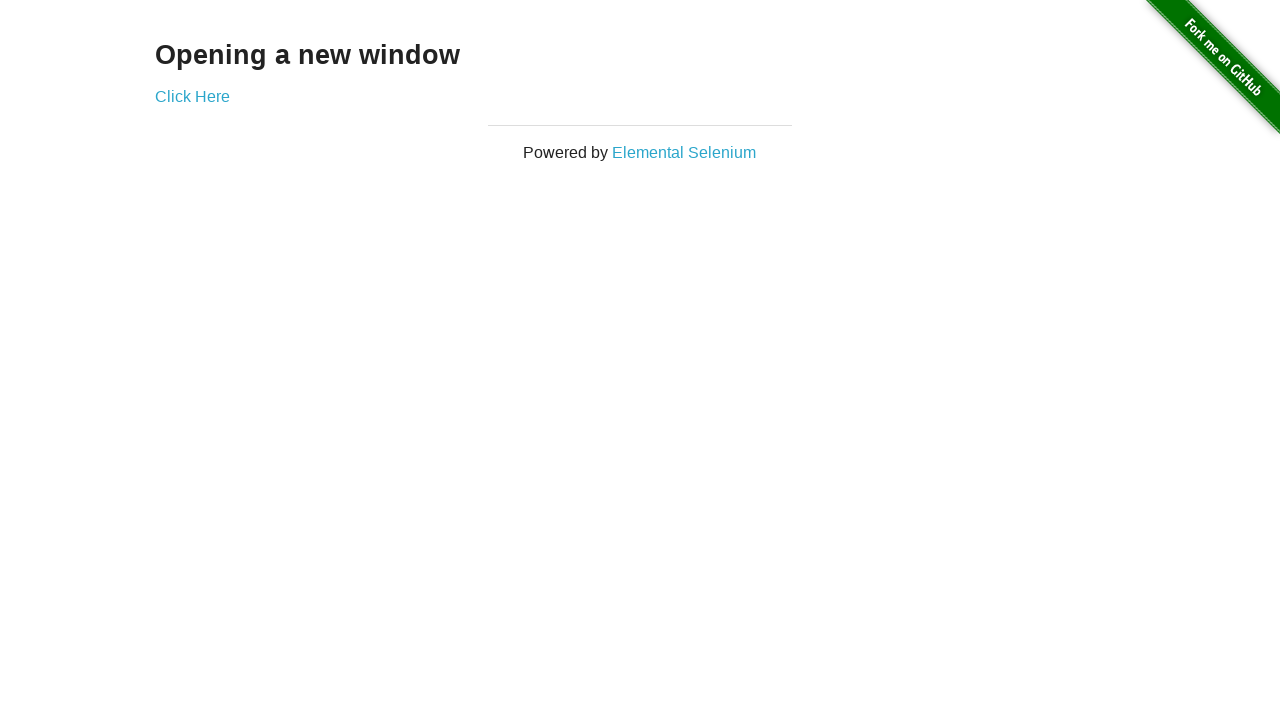

Clicked link to open new window at (192, 96) on .example a
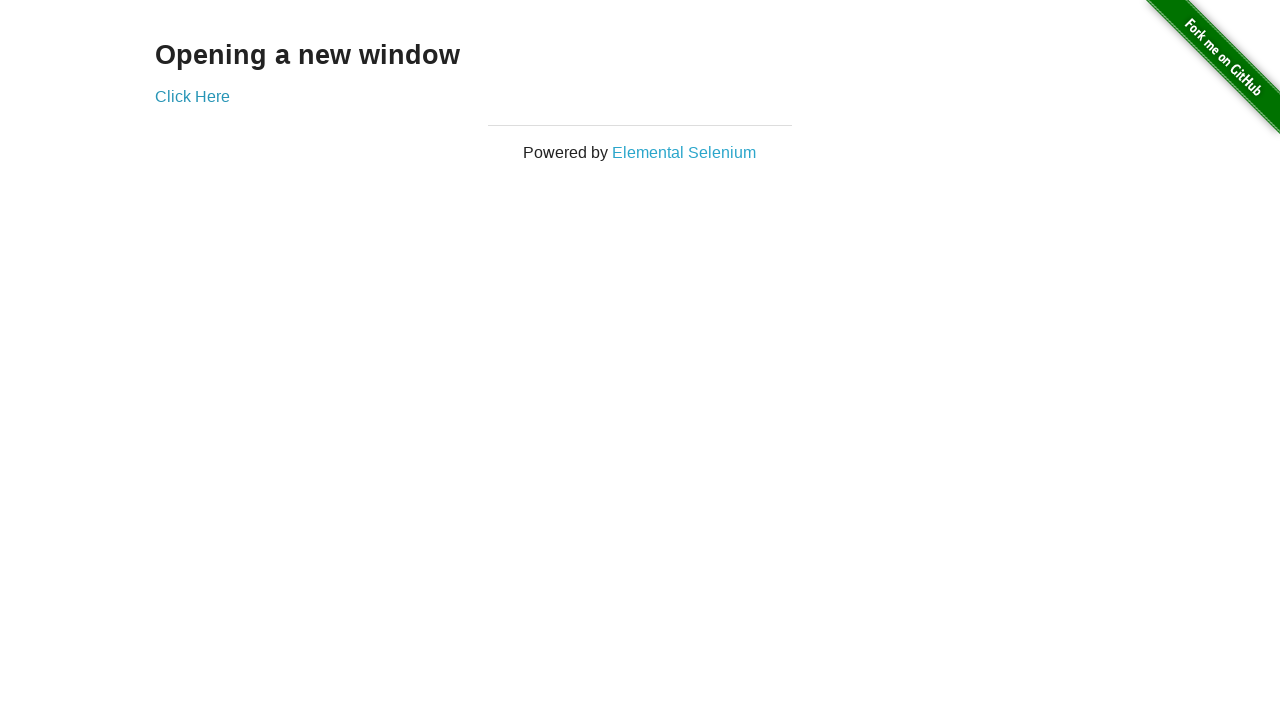

New window/tab opened and captured
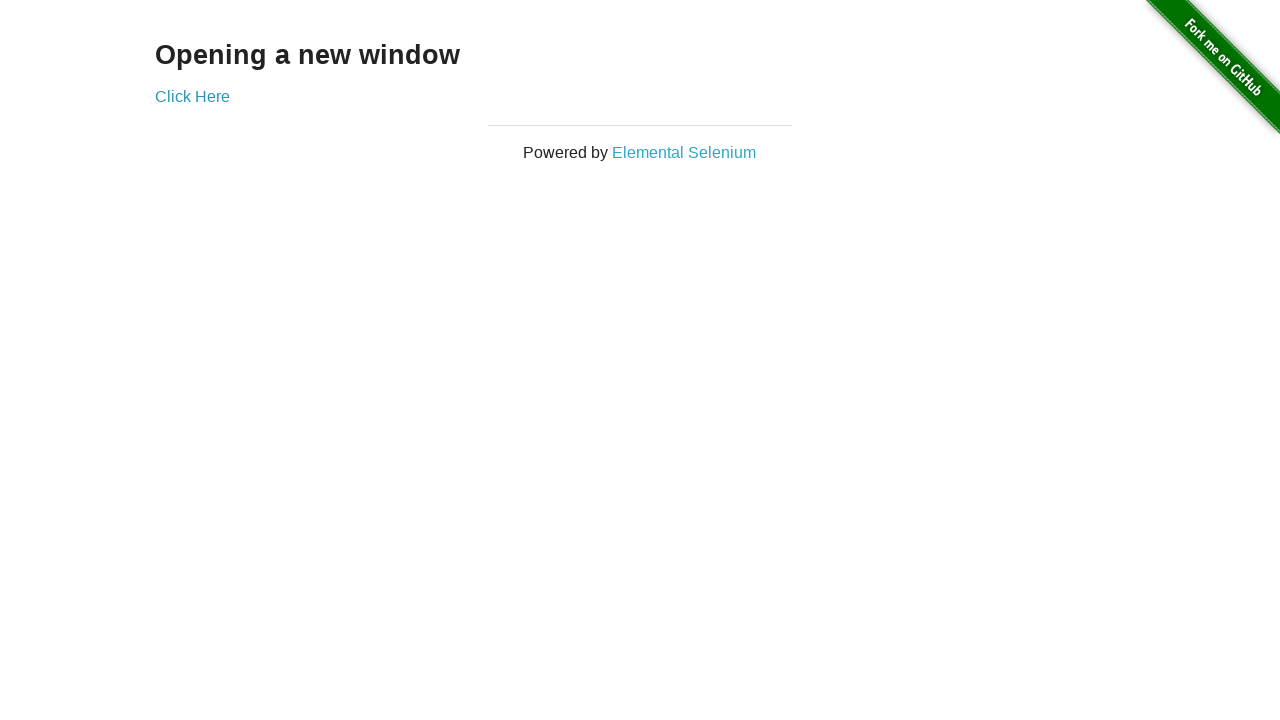

New page loaded completely
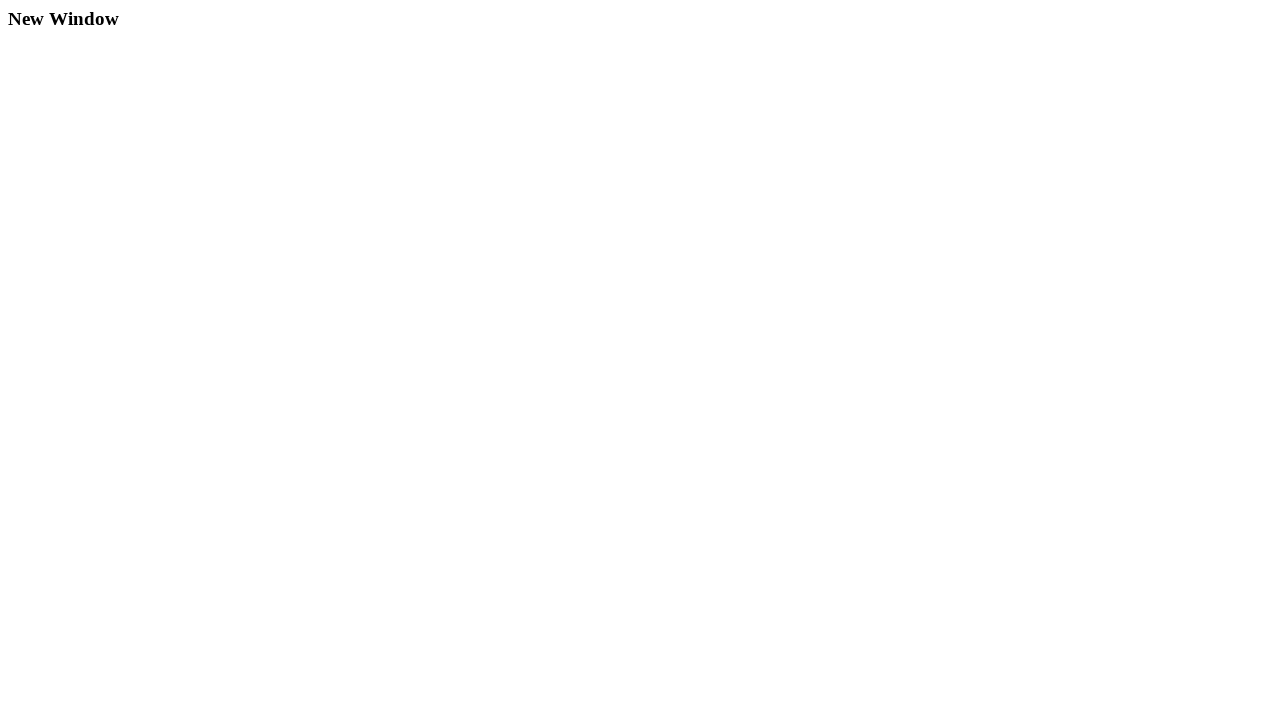

Located header element in new window
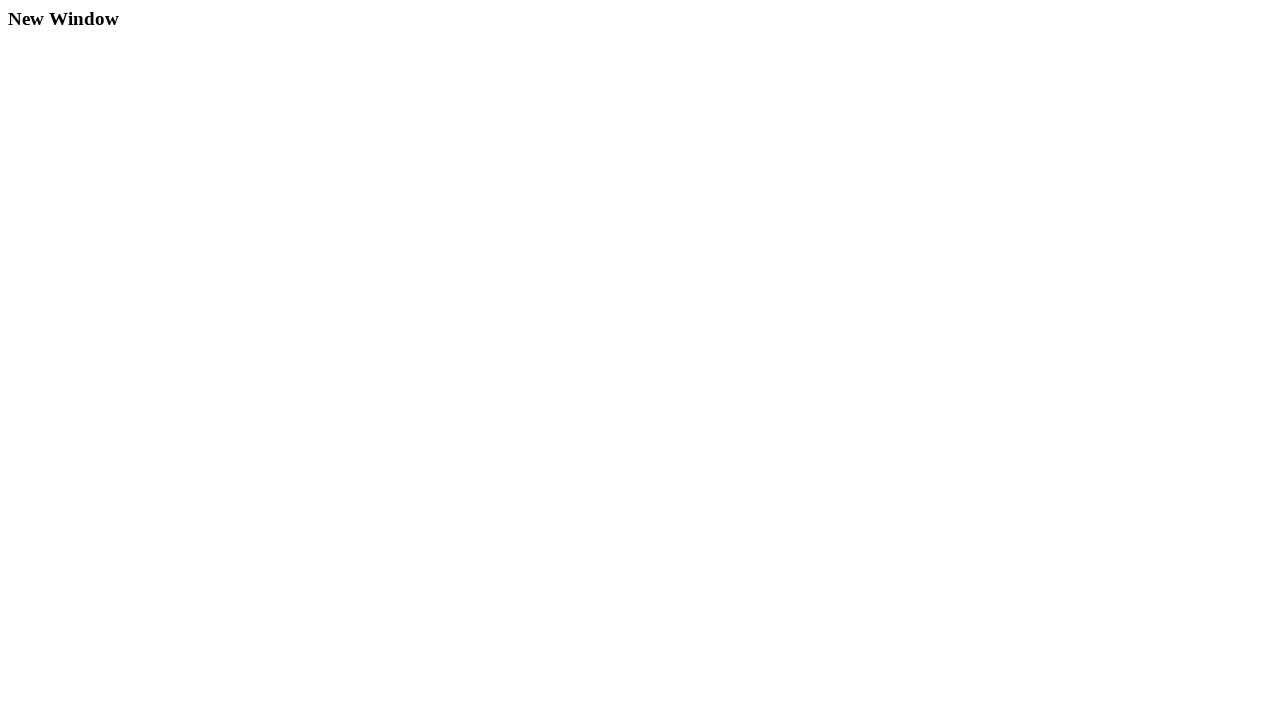

Verified header text is 'New Window' in new tab
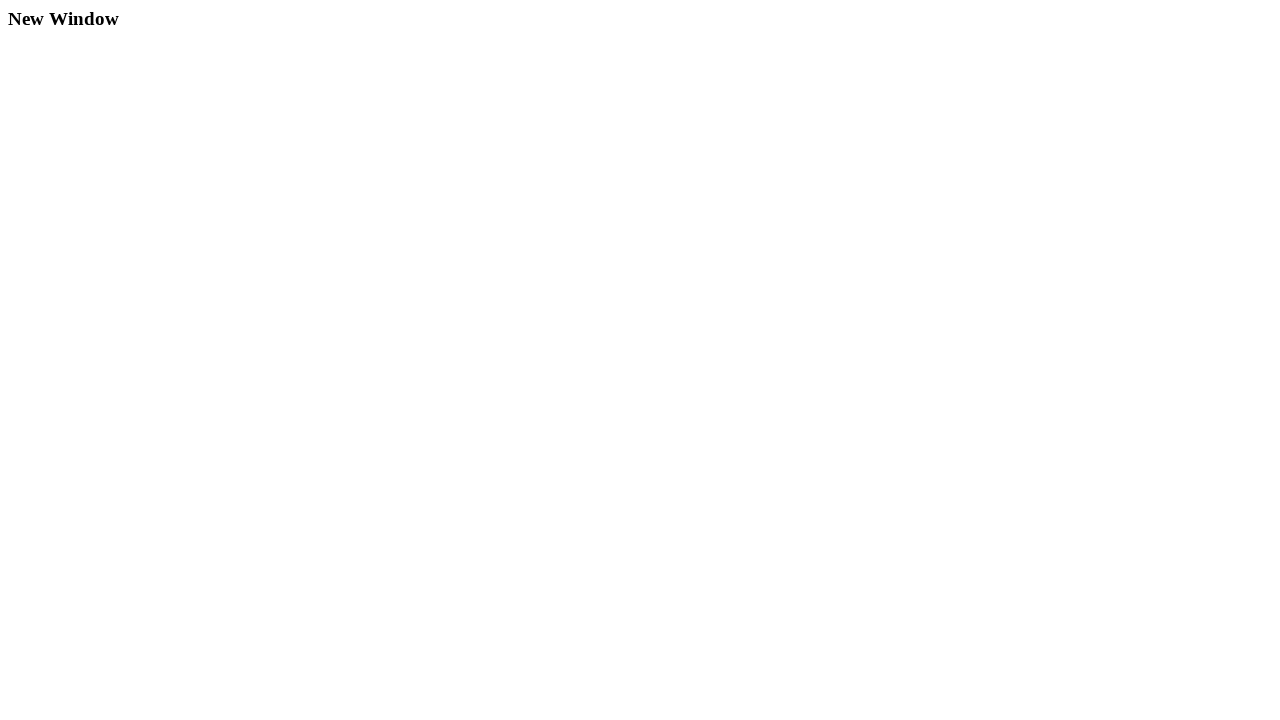

Closed the new window/tab
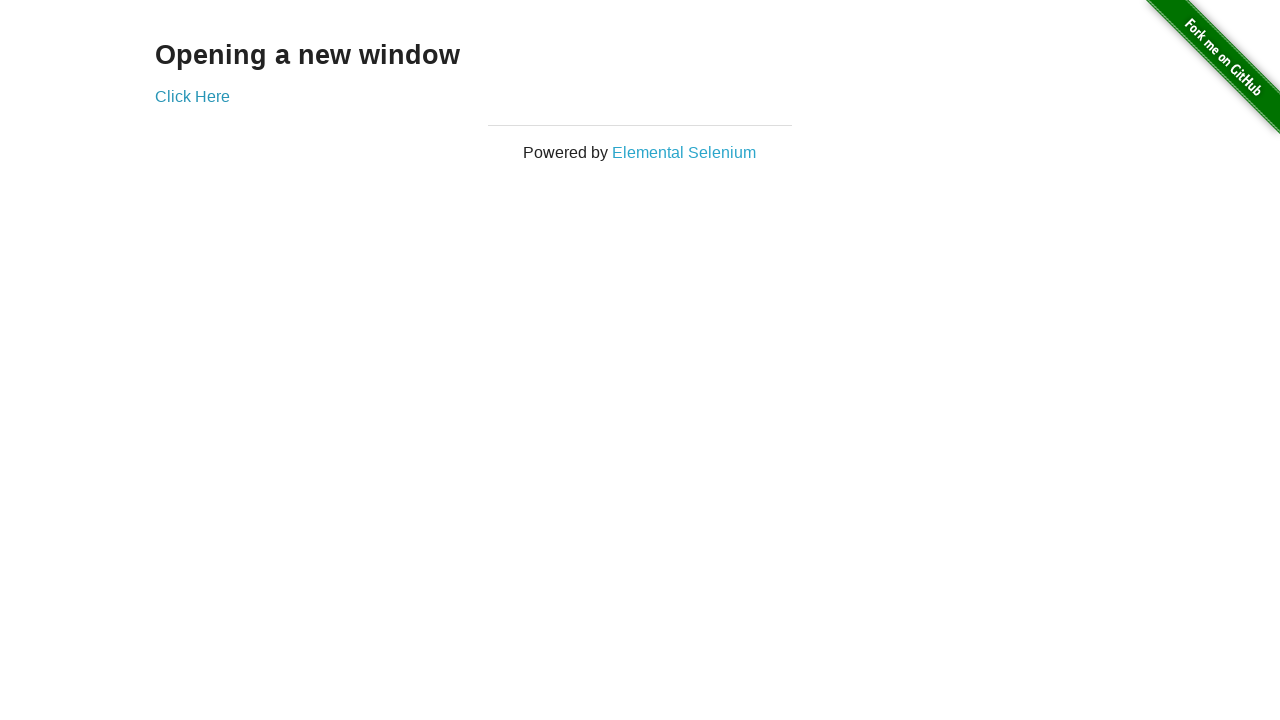

Located header element in main window
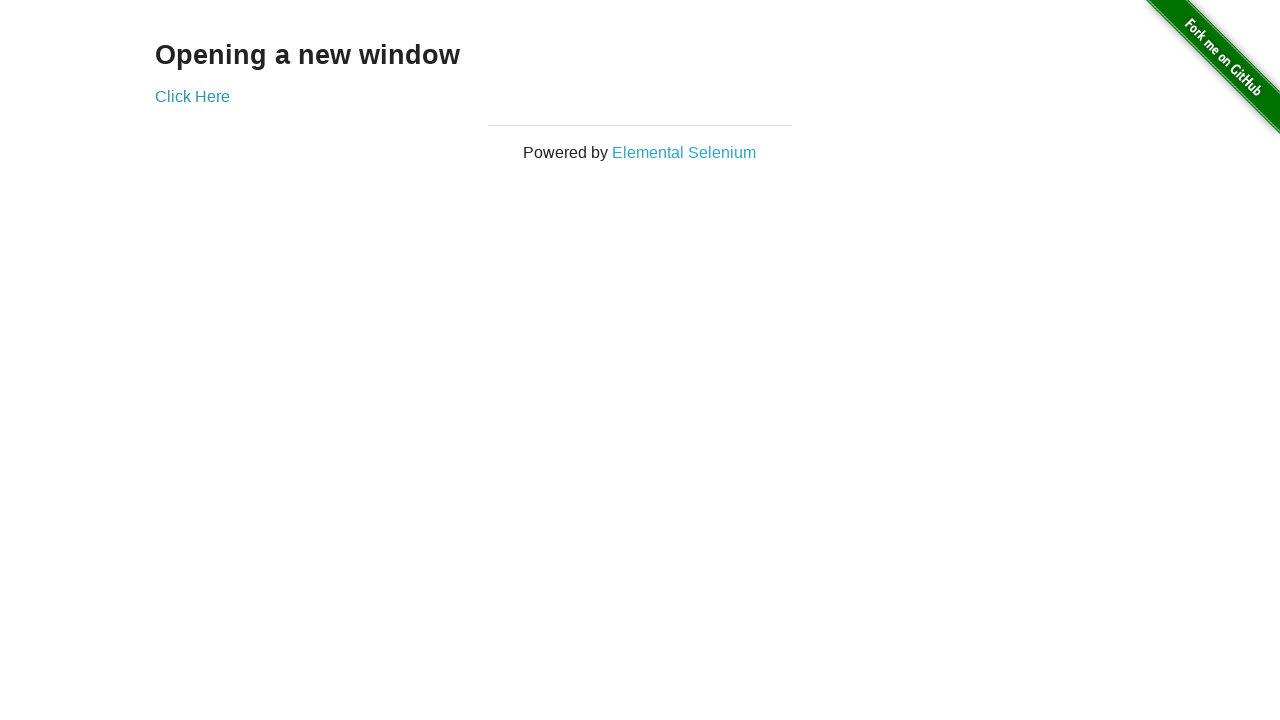

Verified header text is 'Opening a new window' in main window
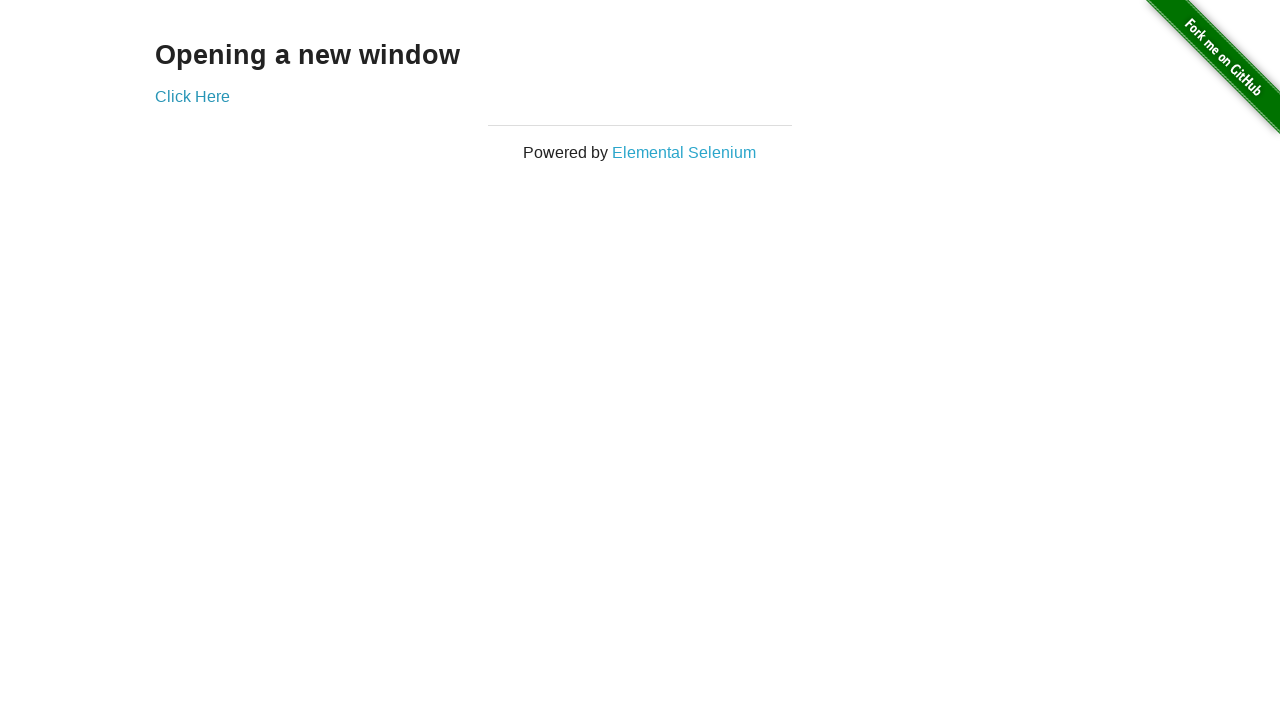

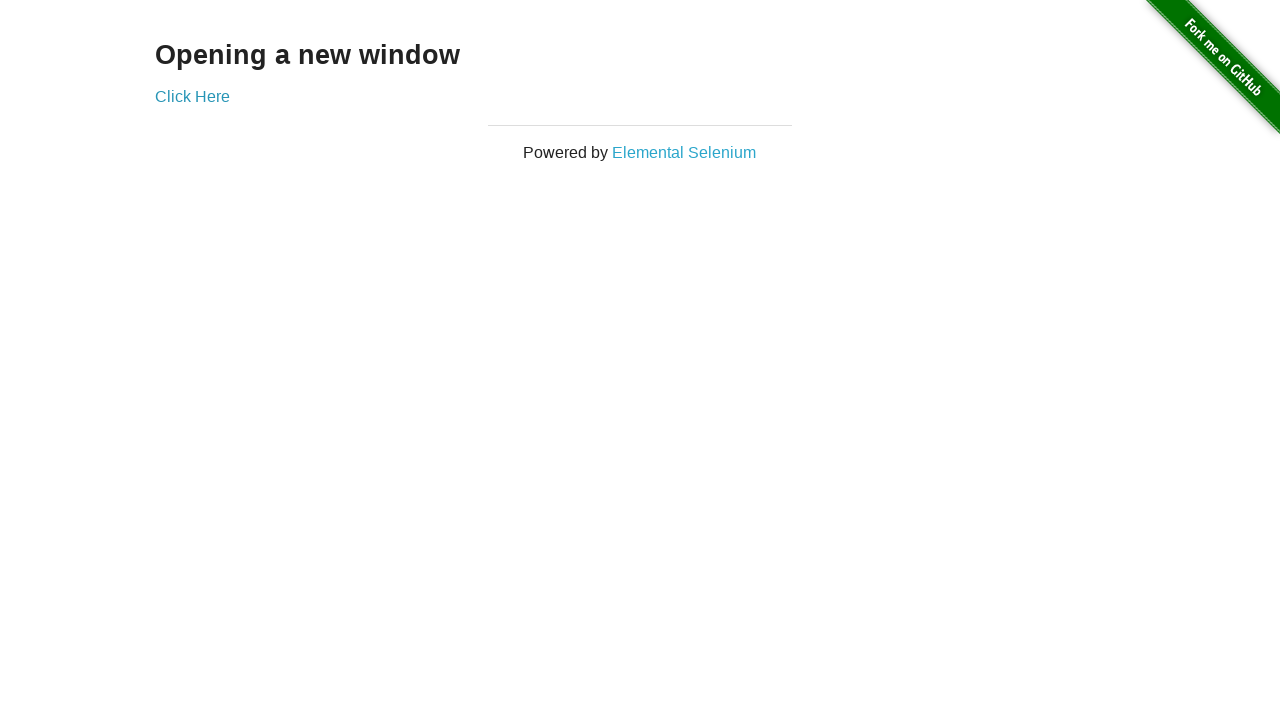